Tests double-click functionality by double-clicking a button and verifying the result message

Starting URL: https://automationfc.github.io/basic-form/index.html

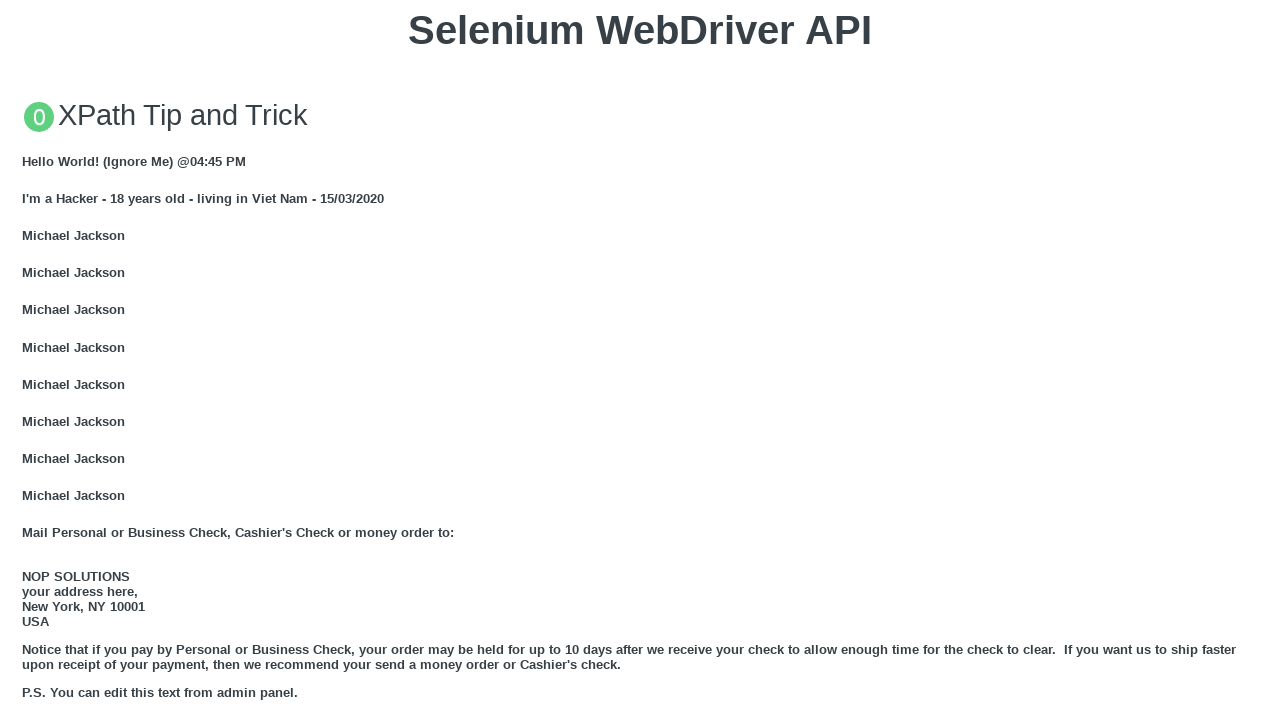

Located the 'Double click me' button element
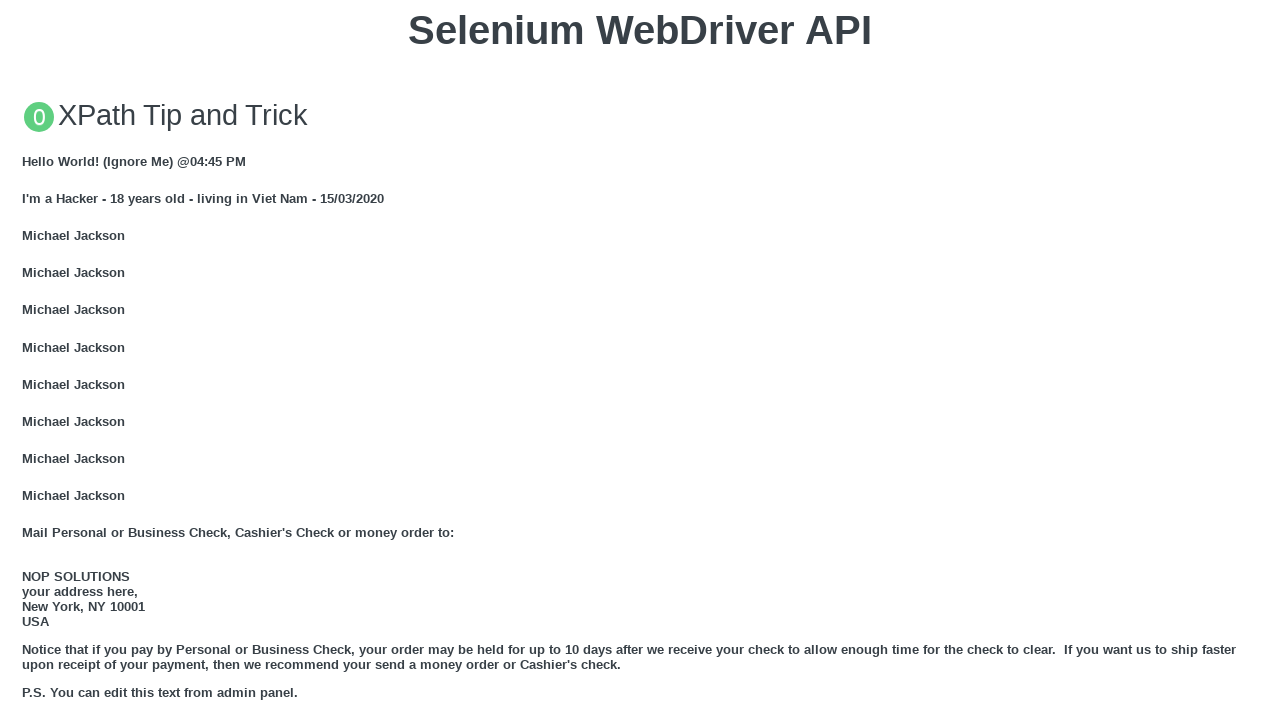

Scrolled the double-click button into view
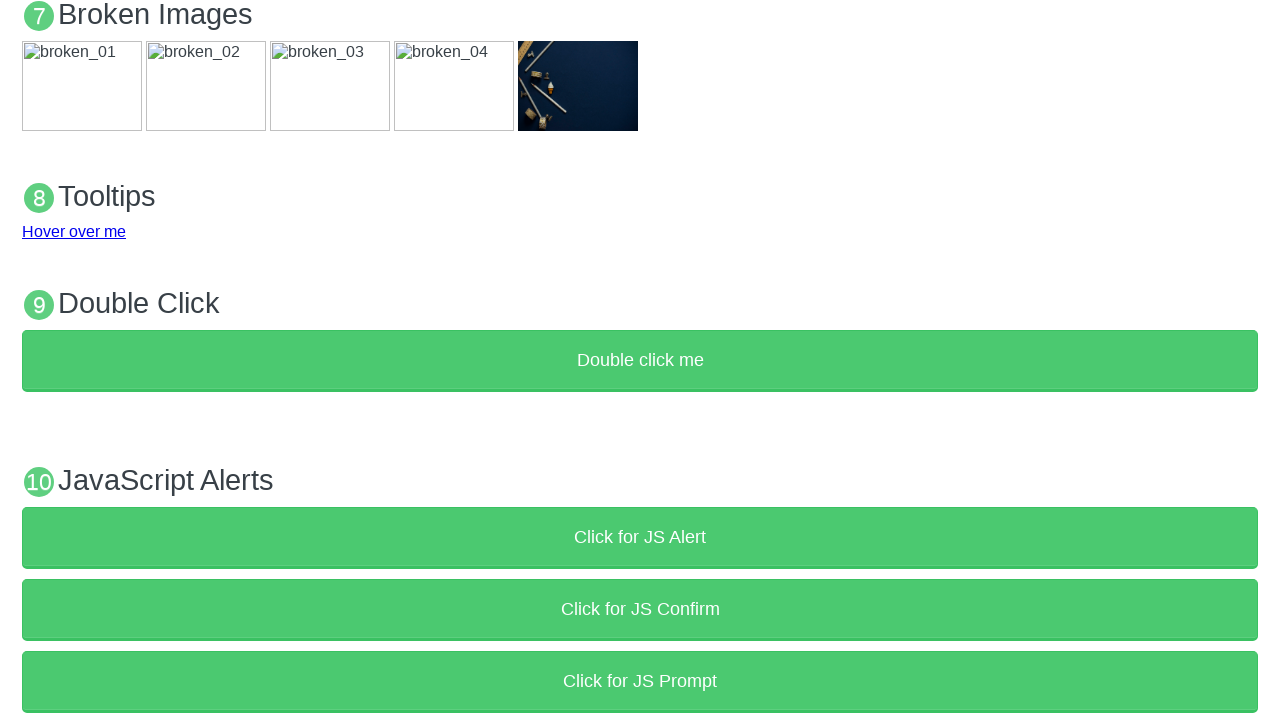

Double-clicked the button at (640, 361) on xpath=//button[text()='Double click me']
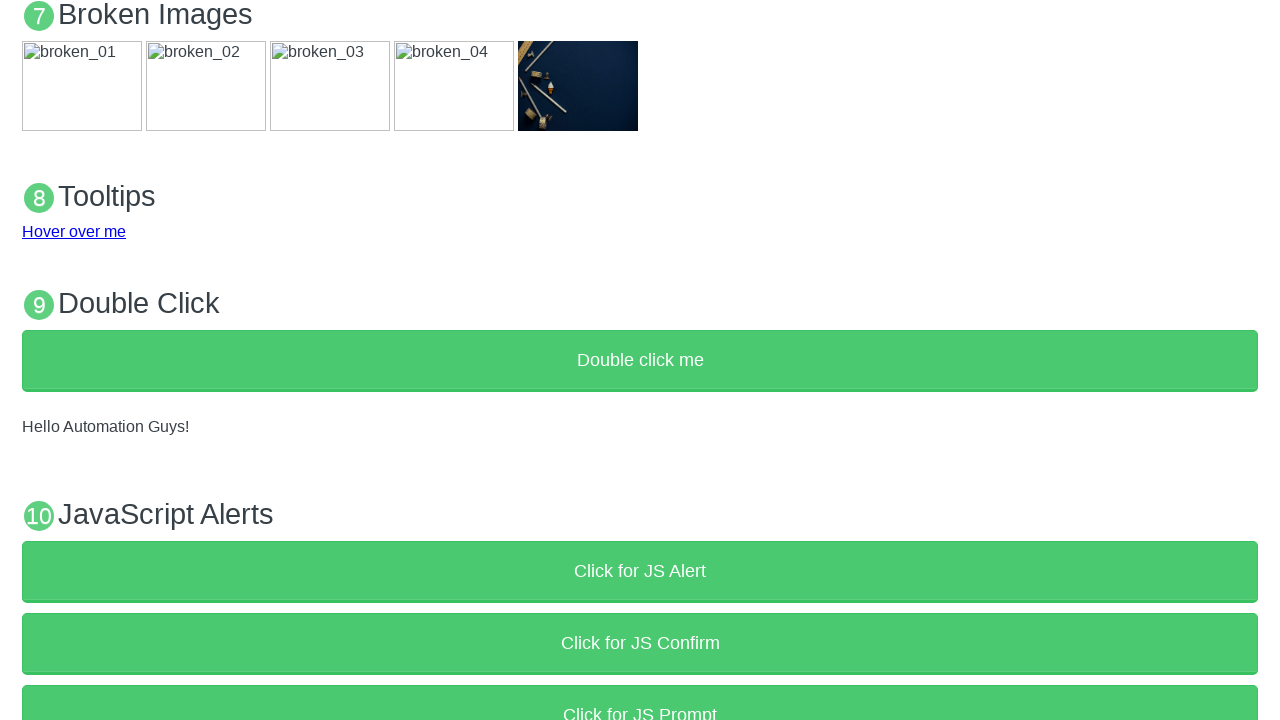

Verified result message displays 'Hello Automation Guys!'
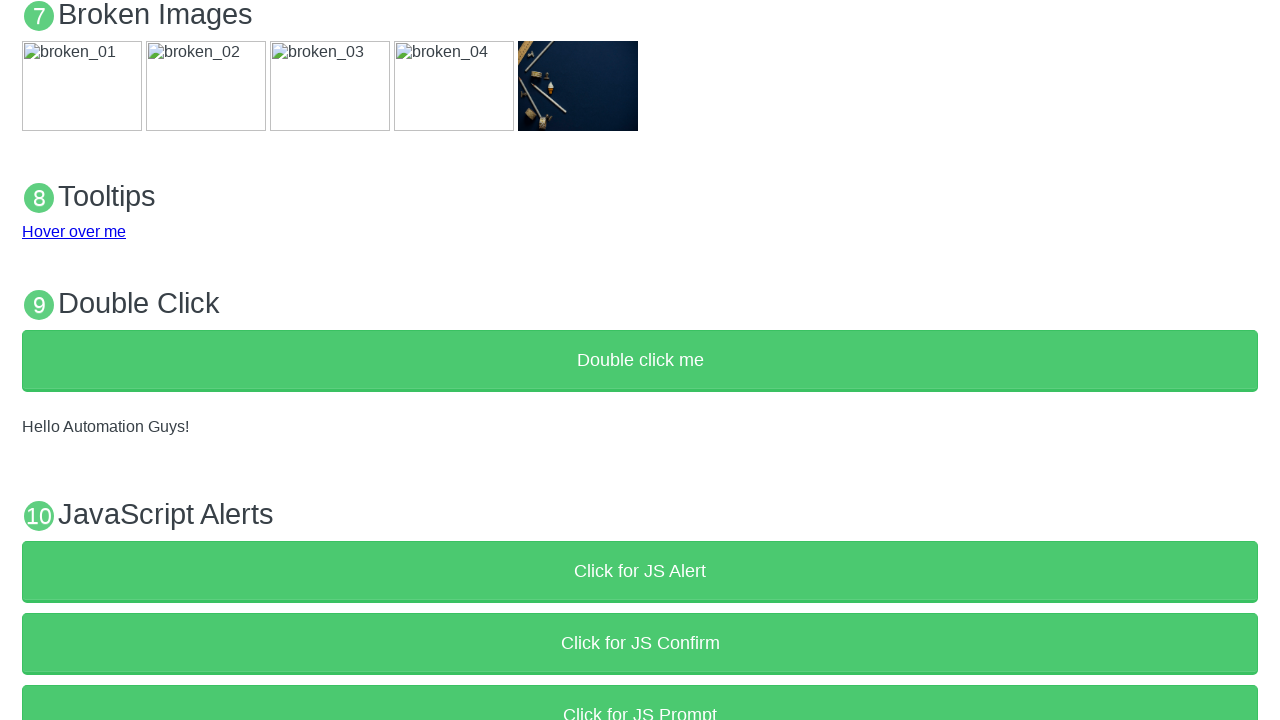

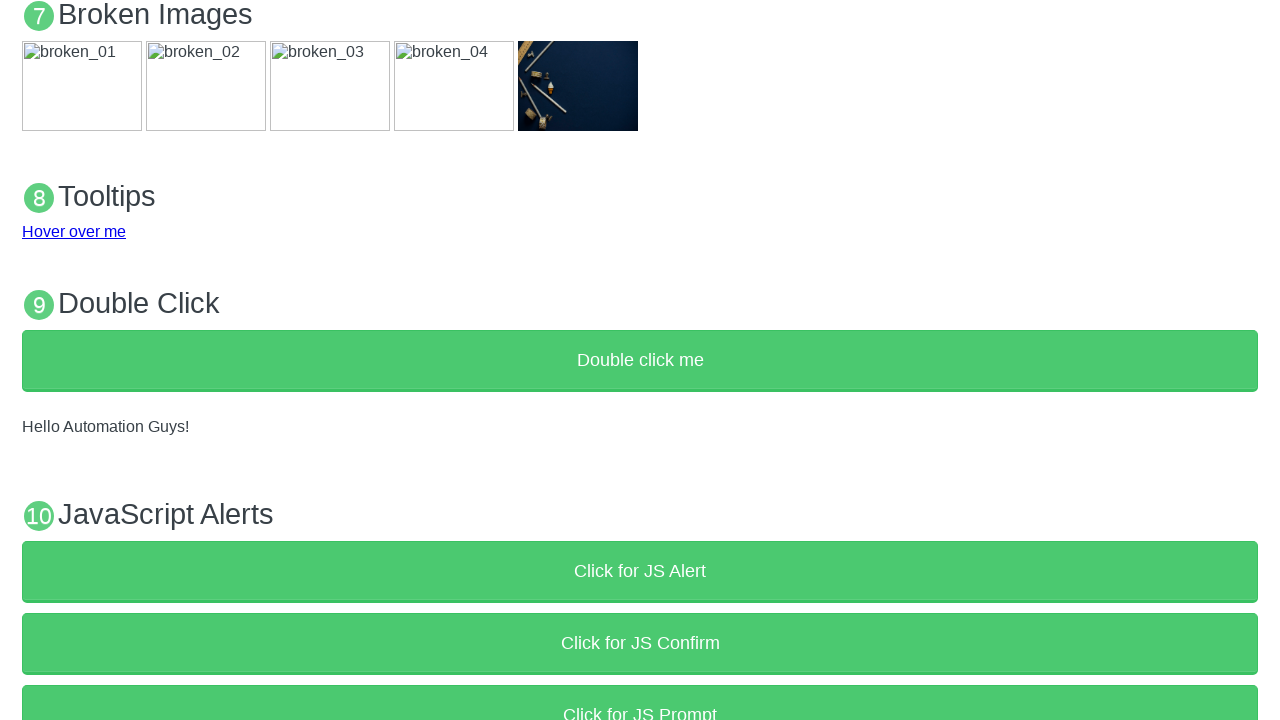